Tests page scrolling functionality by scrolling the main window down 500 pixels and then scrolling a fixed-header table element to the bottom.

Starting URL: https://rahulshettyacademy.com/AutomationPractice/

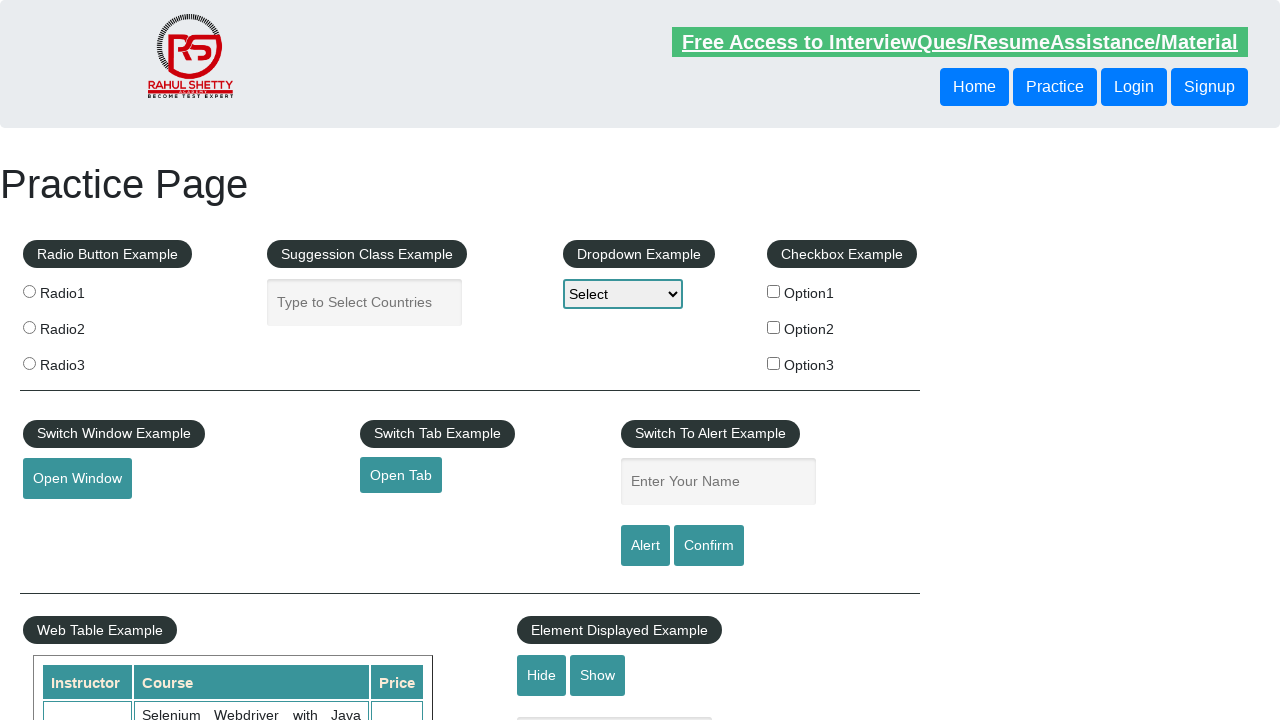

Navigated to https://rahulshettyacademy.com/AutomationPractice/
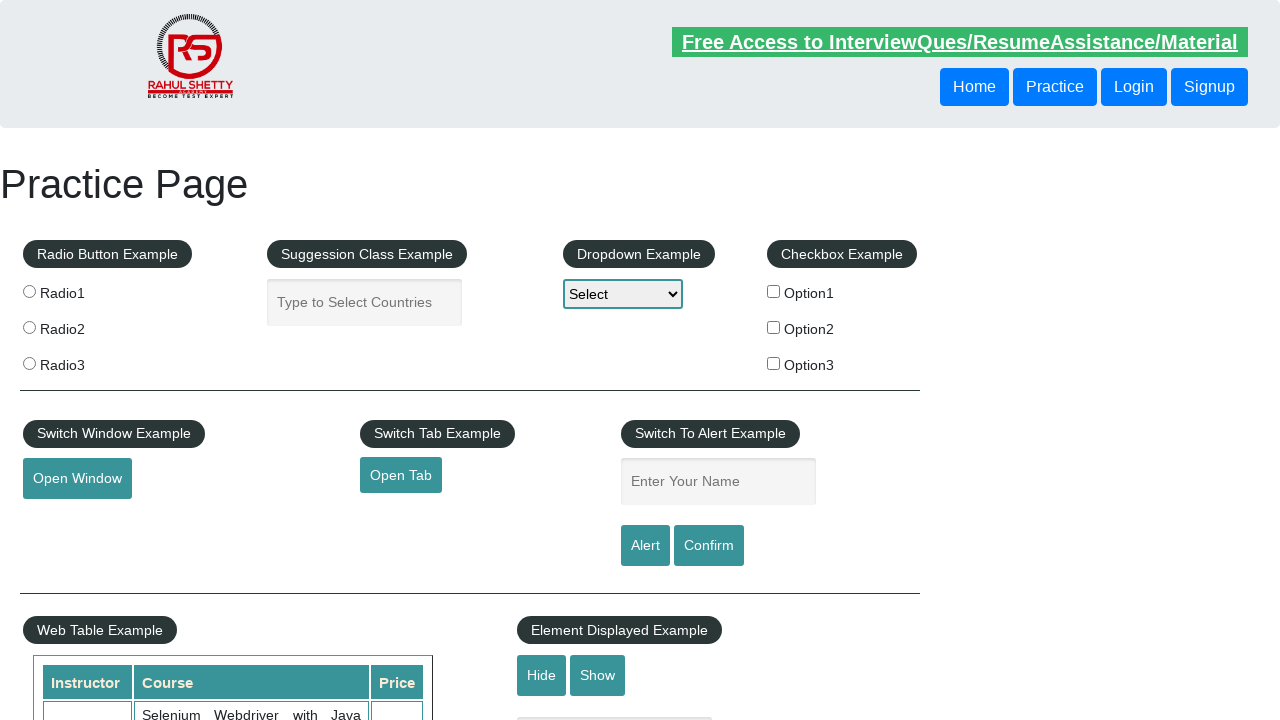

Scrolled main window down by 500 pixels
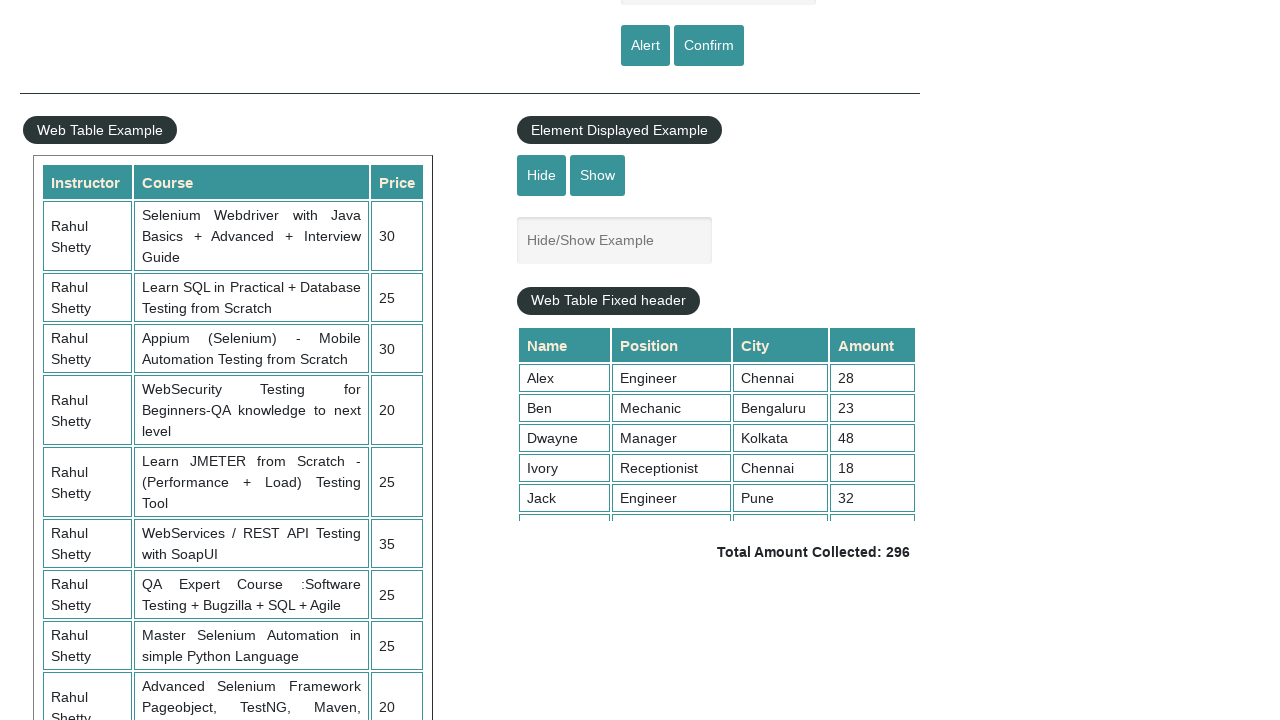

Waited 1000ms for window scroll to complete
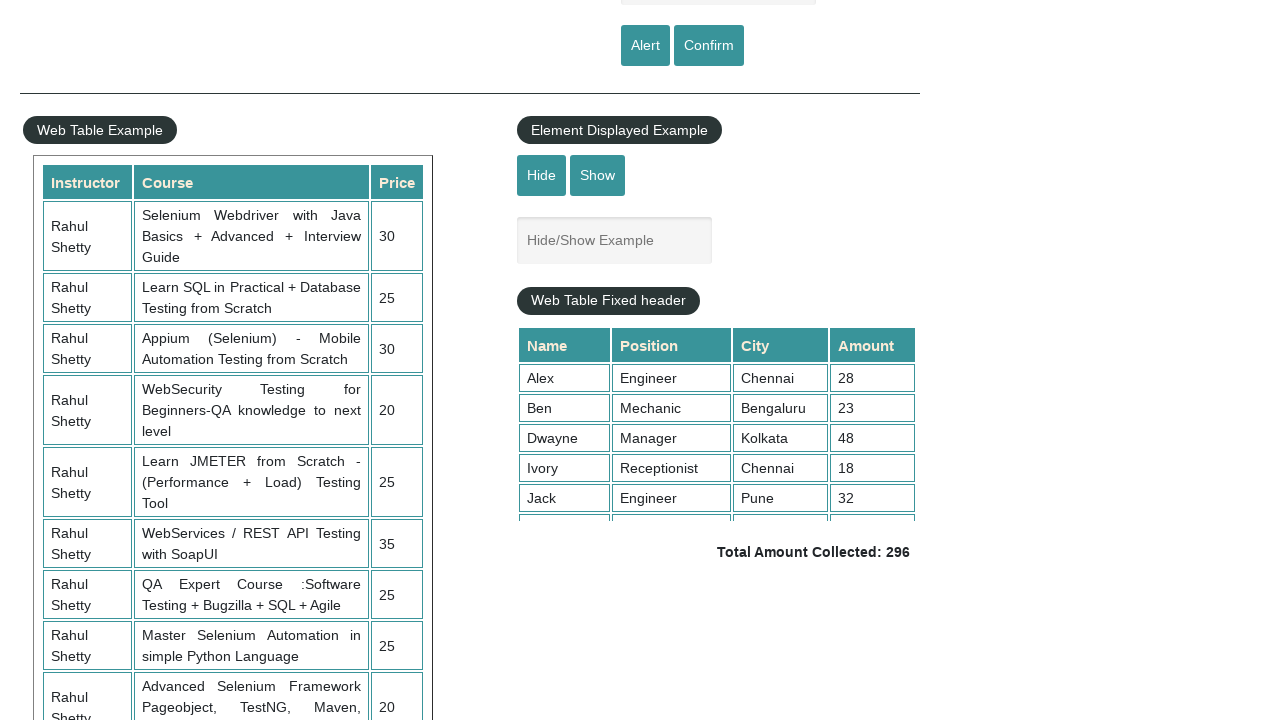

Scrolled fixed-header table element to position 5000
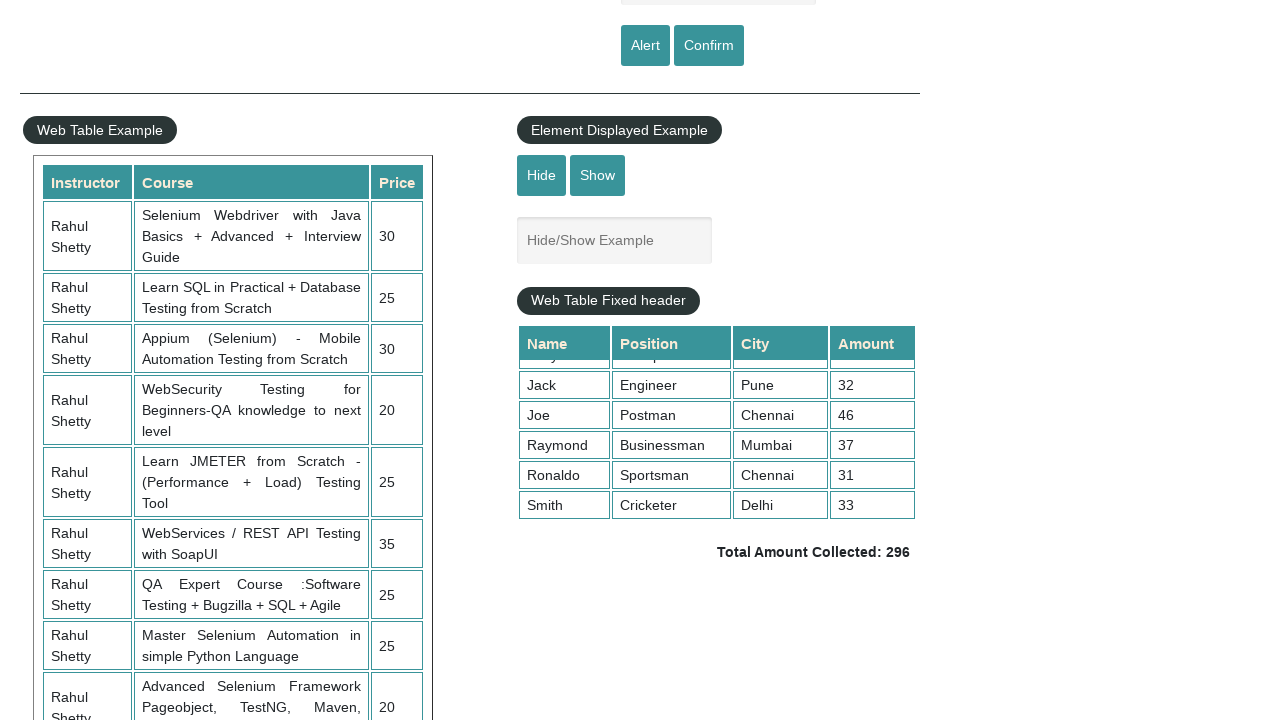

Waited 1000ms for table scroll to complete
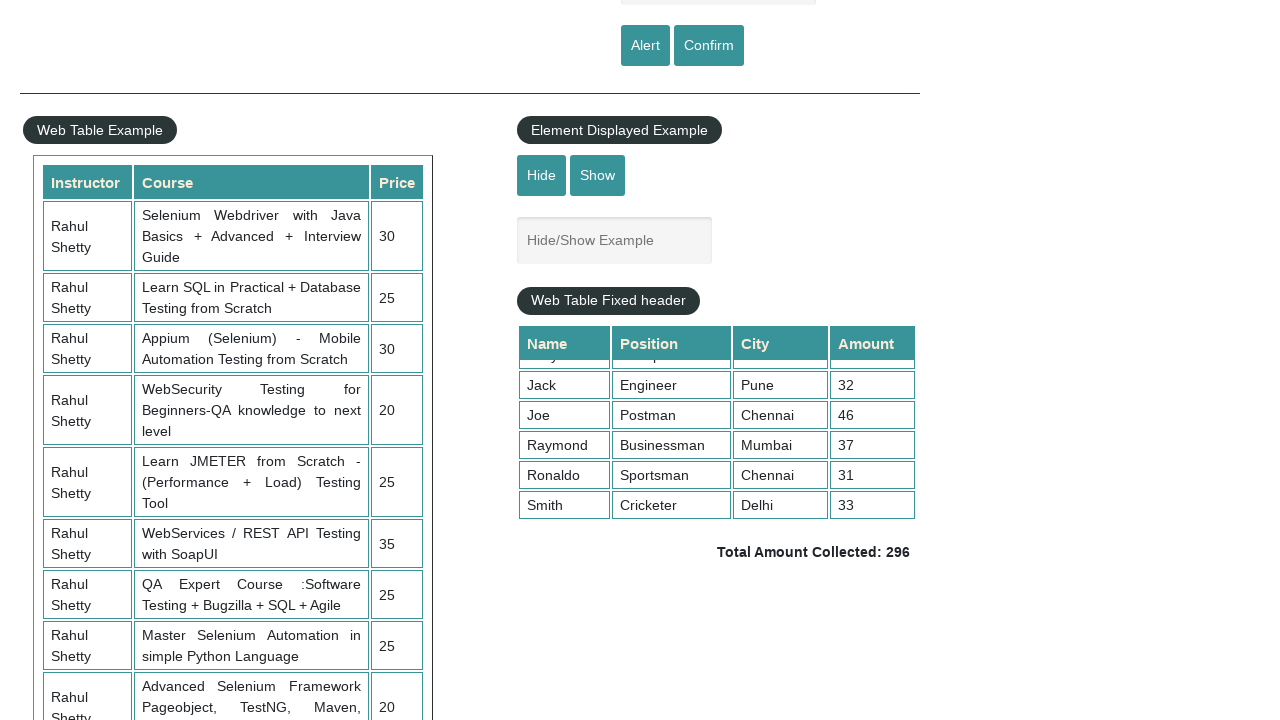

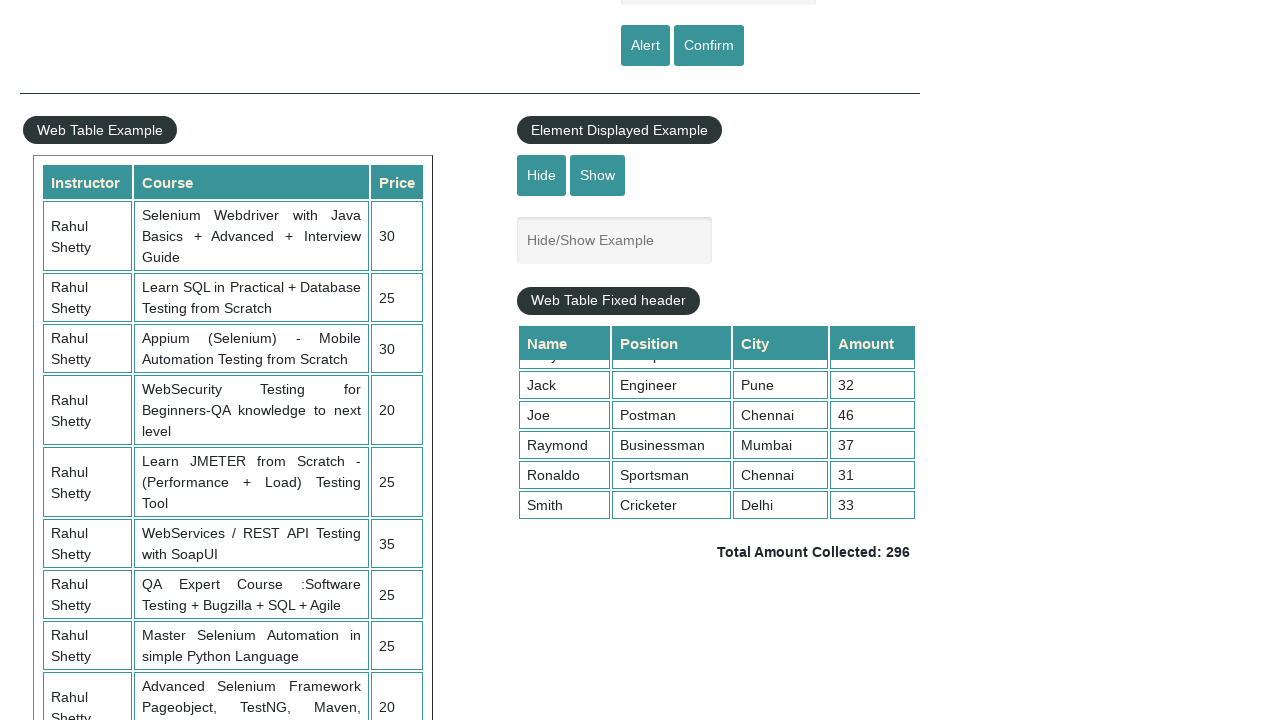